Tests W3Schools search functionality by searching for "HTML Tutorial" and verifying the results page

Starting URL: https://www.w3schools.com/

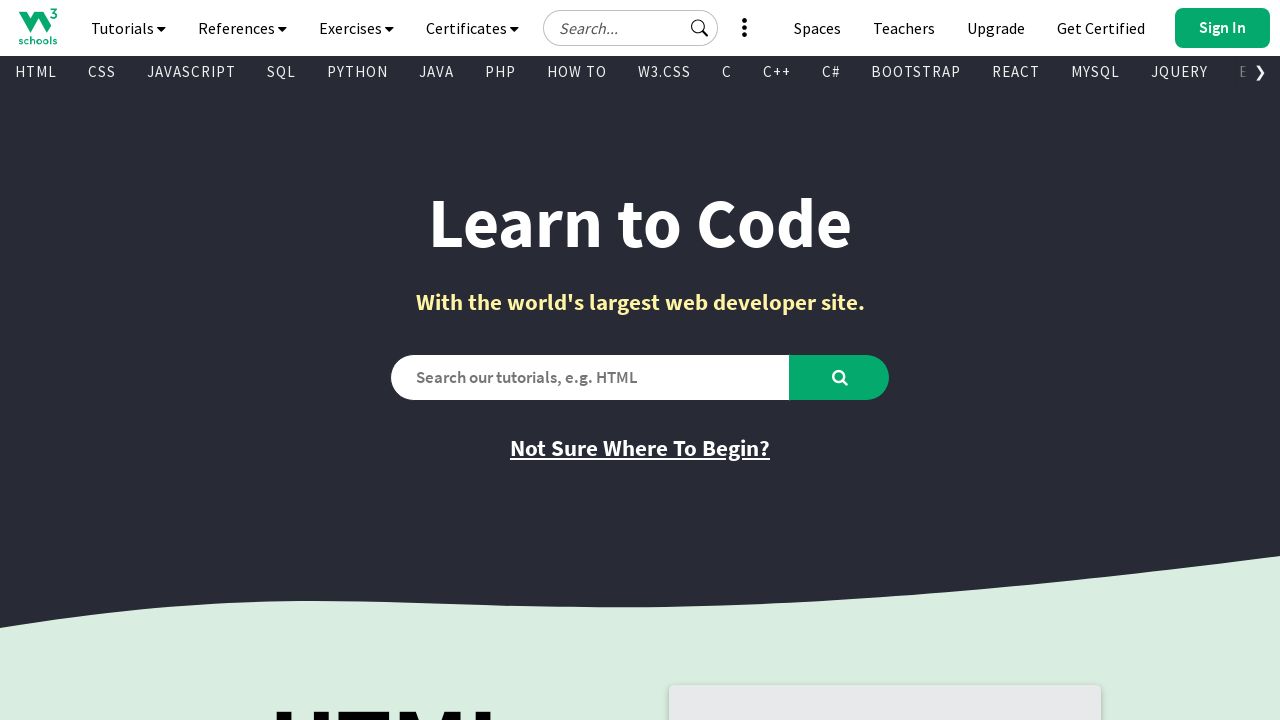

Verified page title is 'W3Schools Online Web Tutorials'
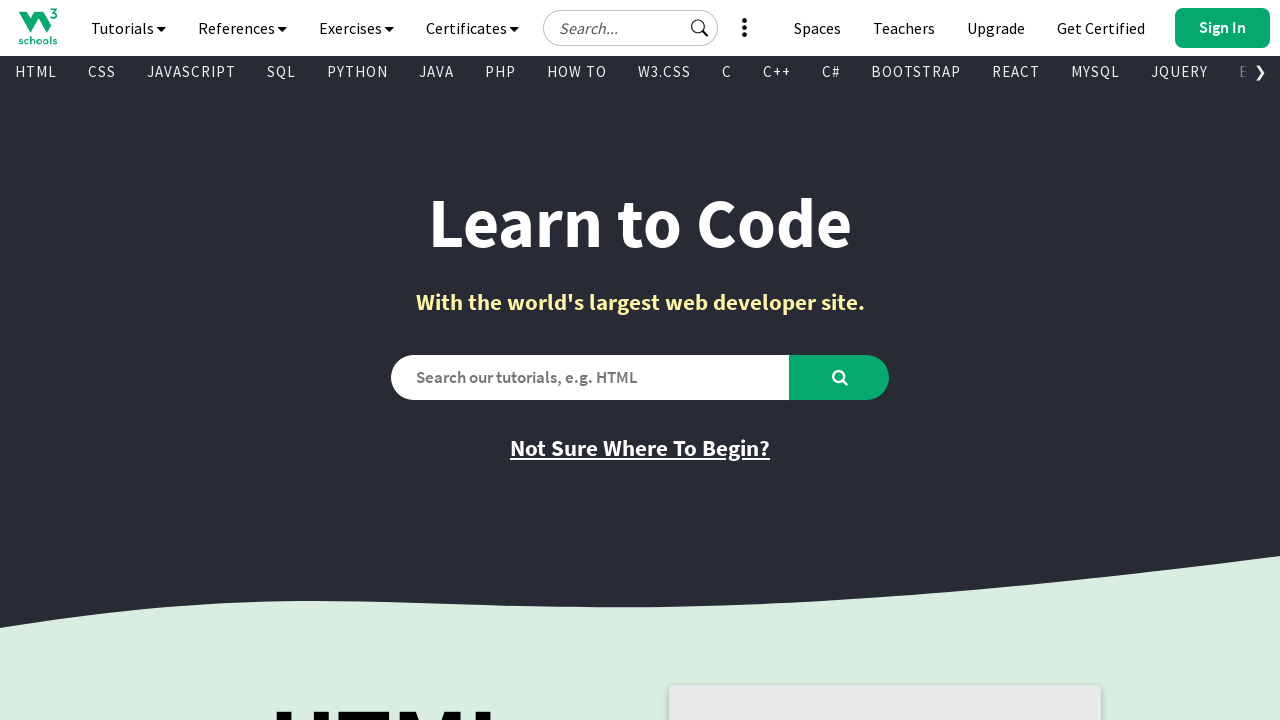

Filled search box with 'HTML Tutorial' on #search2
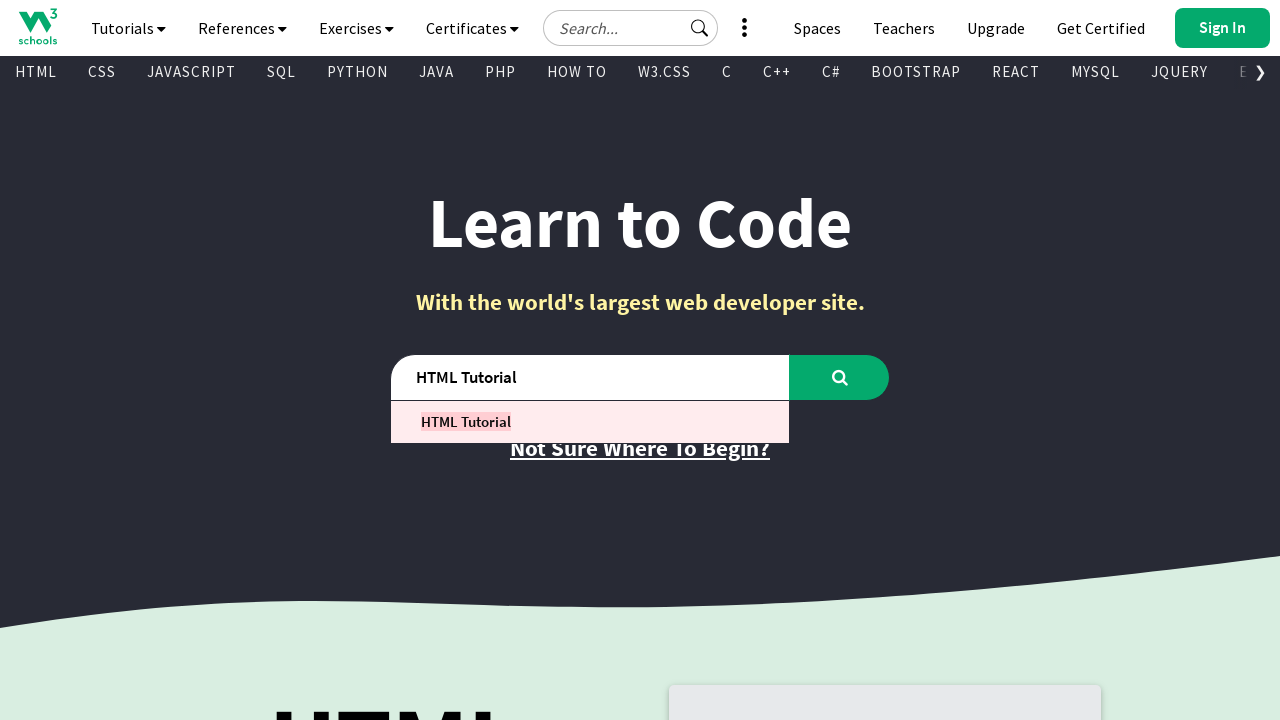

Clicked search submit button at (840, 377) on #learntocode_searchbtn
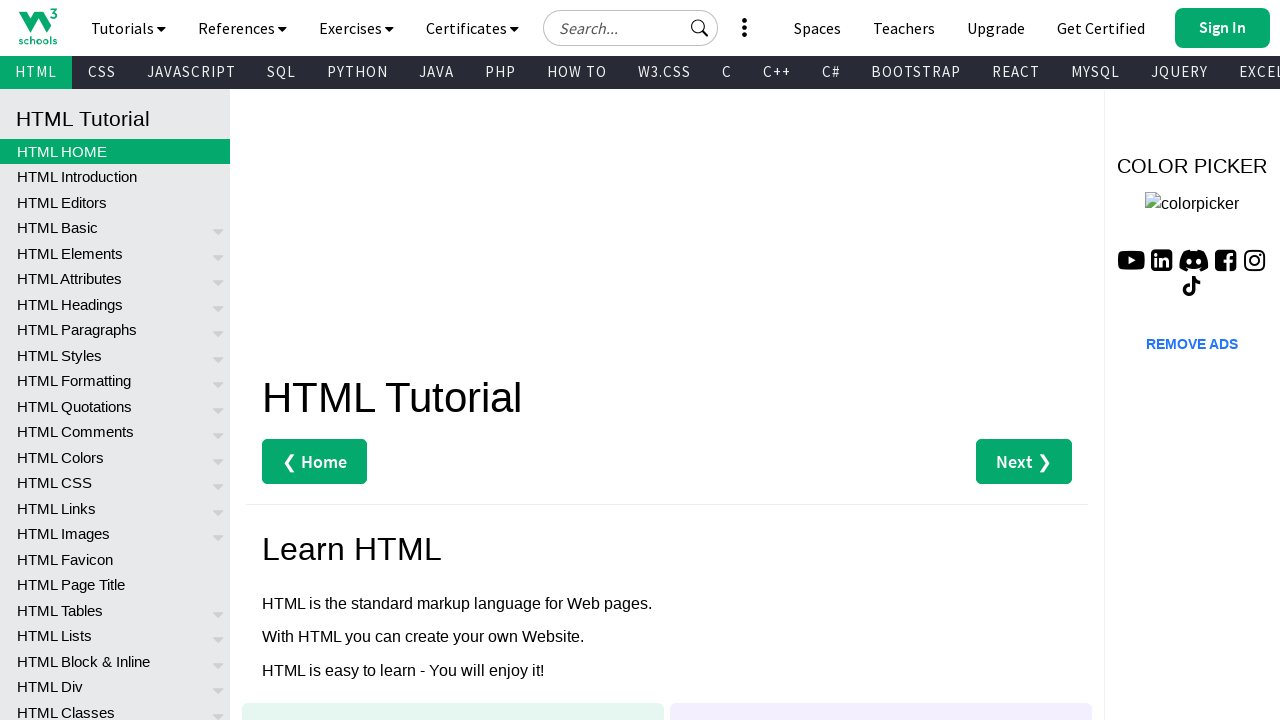

Verified search results page heading contains 'Tutorial'
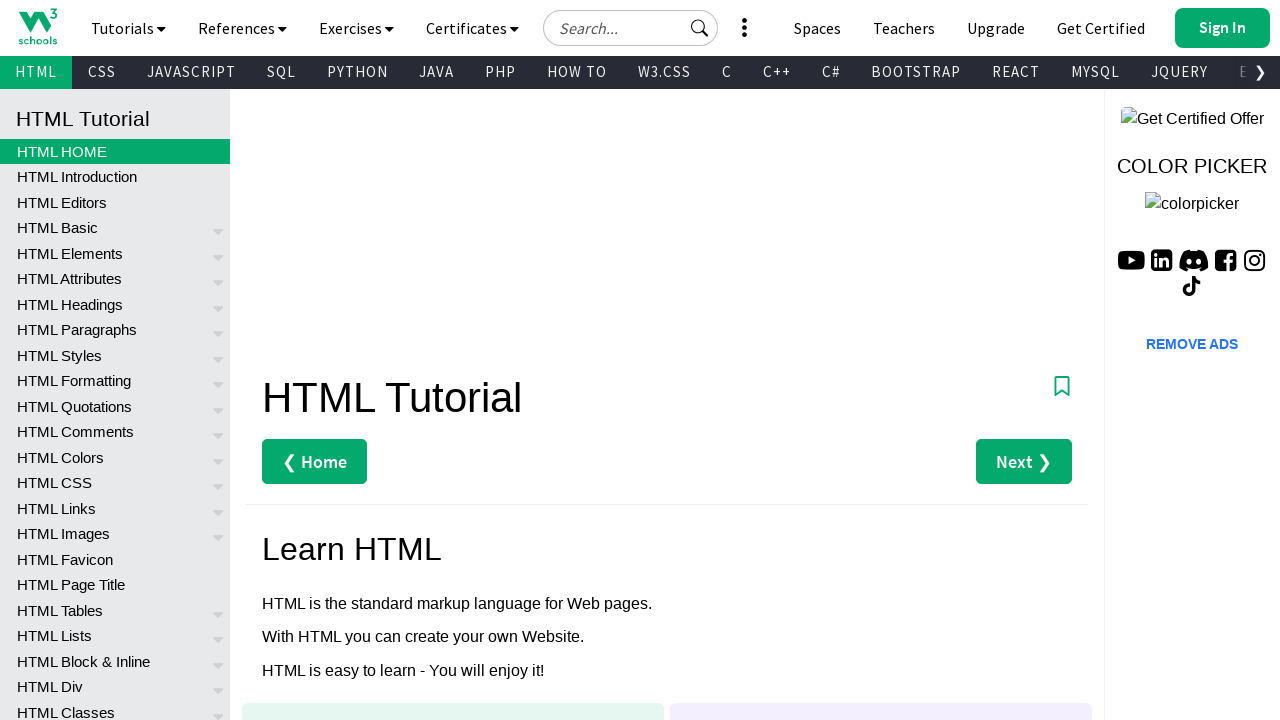

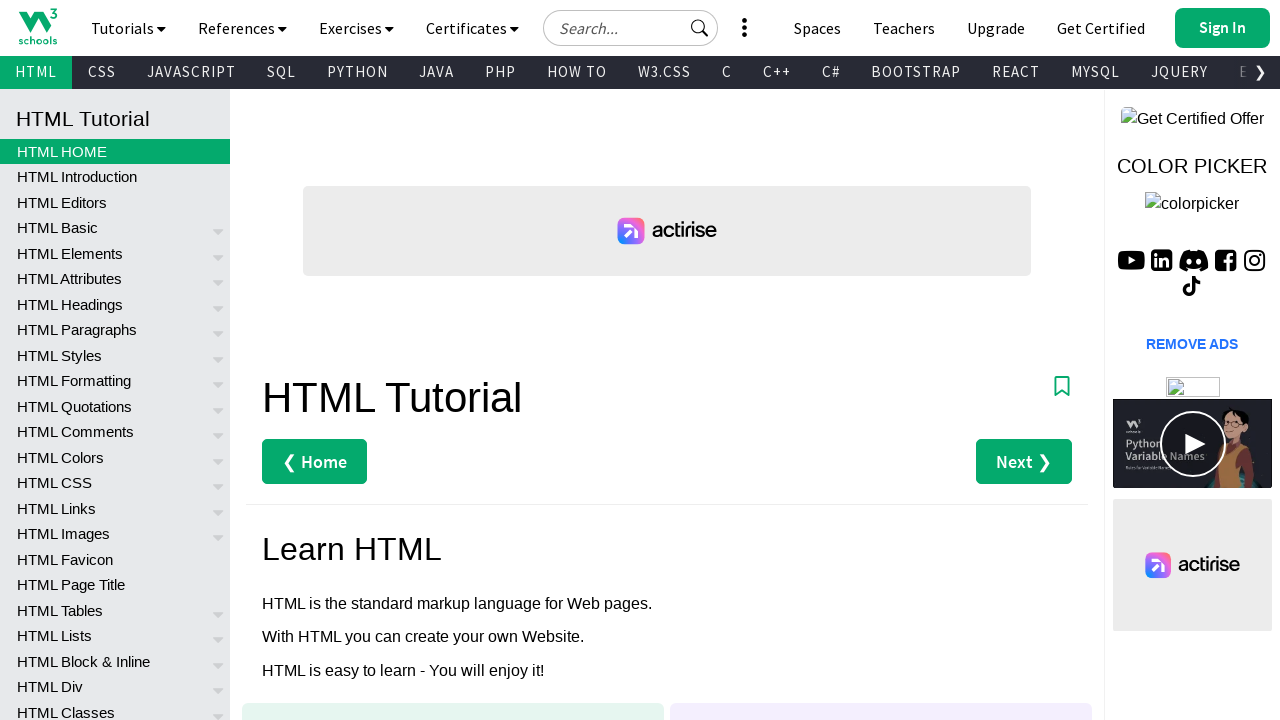